Navigates to the Python.org website and clicks on the PyPI link in the navigation

Starting URL: http://www.python.org

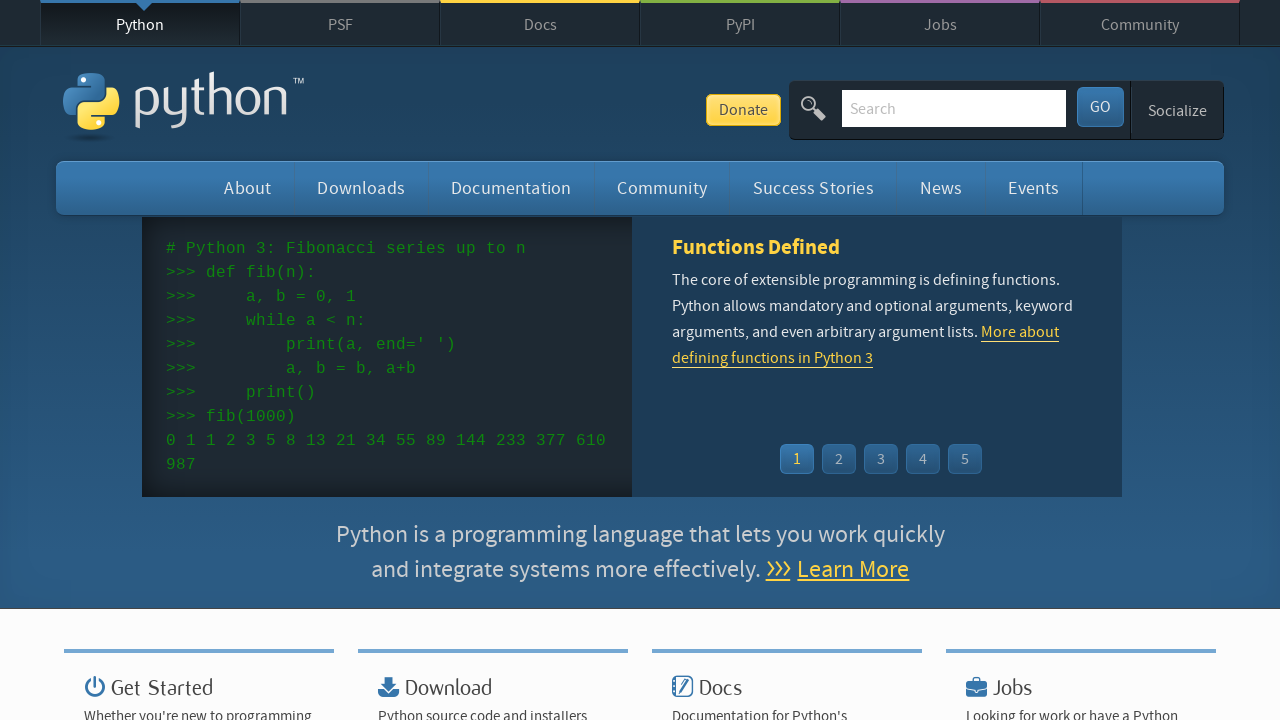

Navigated to Python.org website
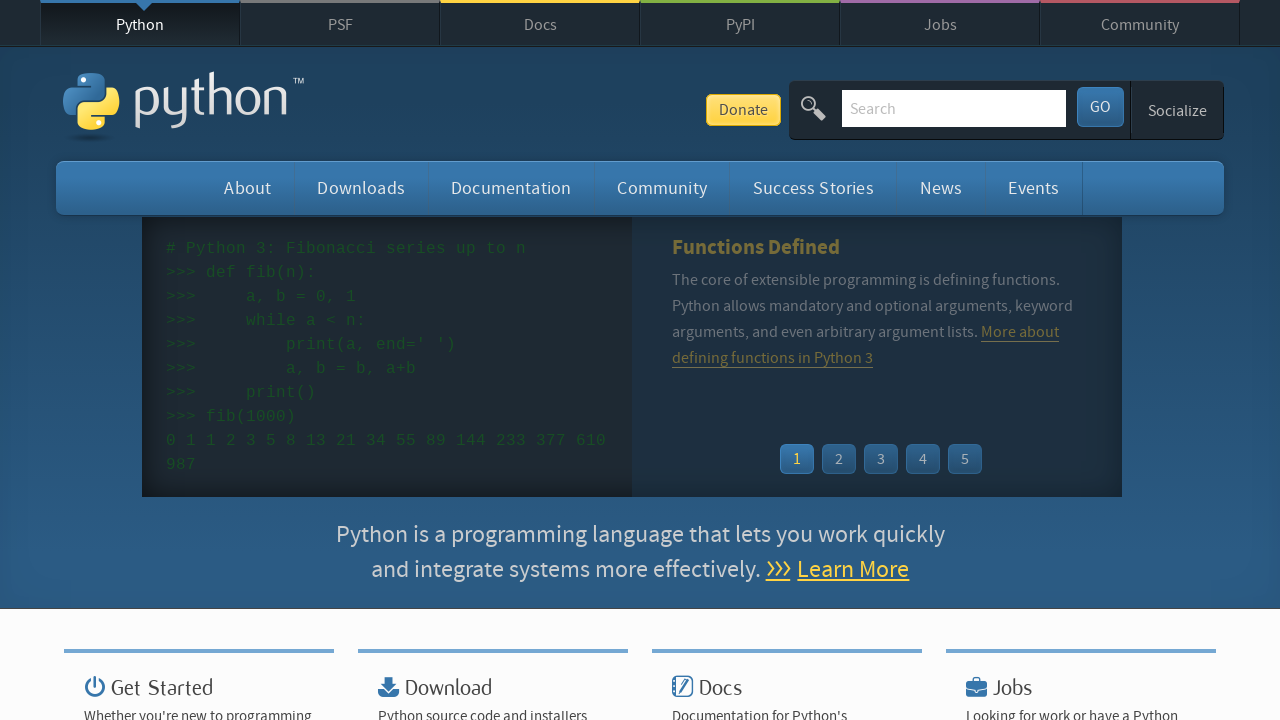

Clicked on the PyPI link in navigation at (740, 24) on xpath=//a[contains(text(),'PyPI')]
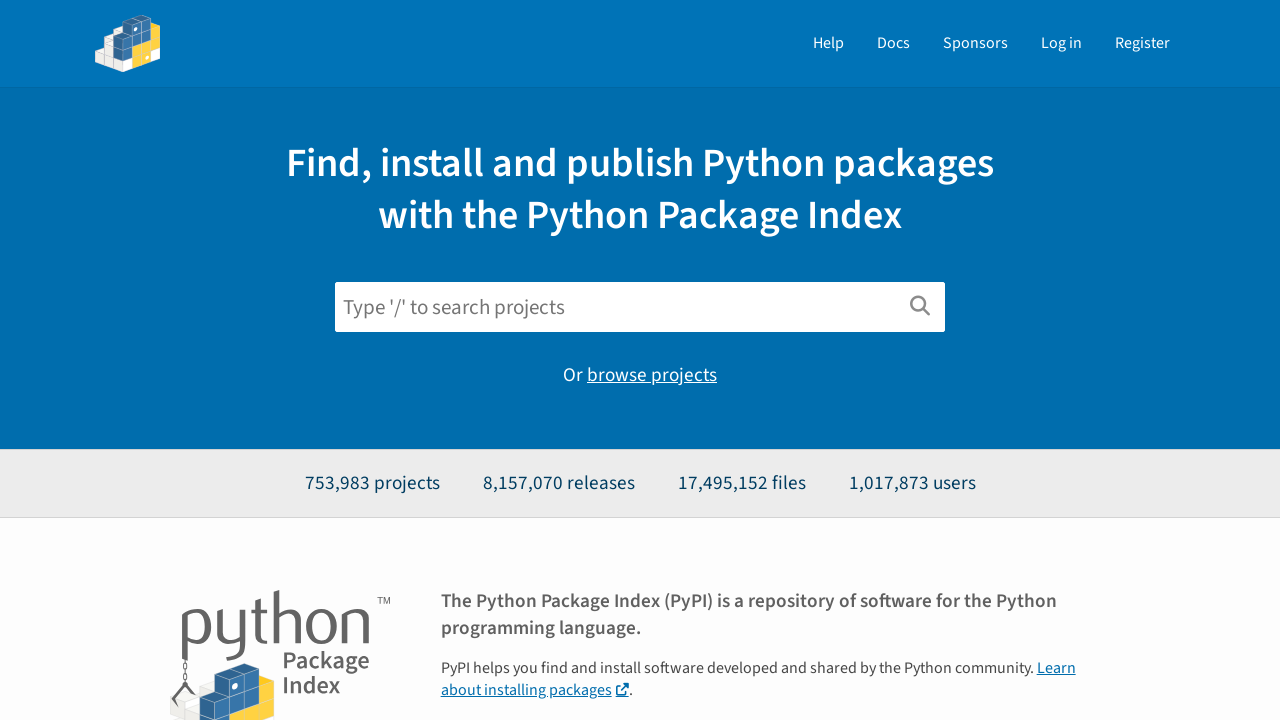

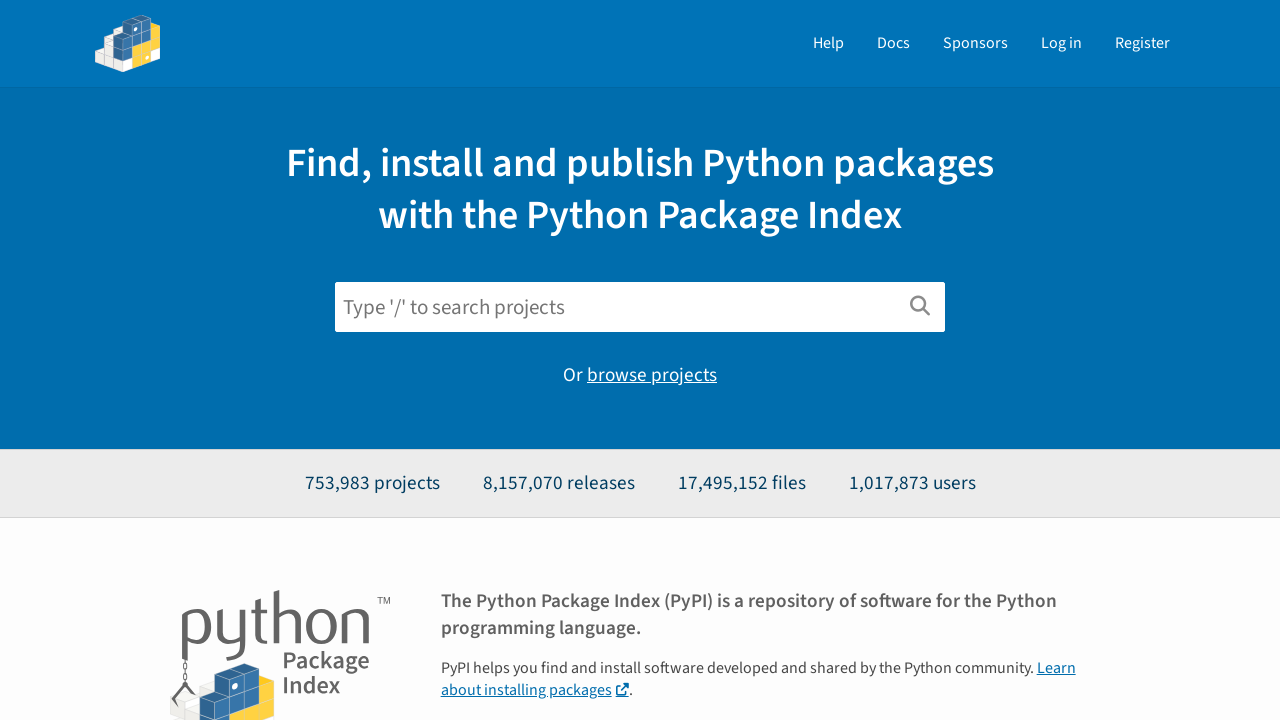